Tests dynamic controls functionality by clicking a checkbox, toggling remove/add button, enabling a disabled text input, typing text, and then disabling it again

Starting URL: https://the-internet.herokuapp.com/

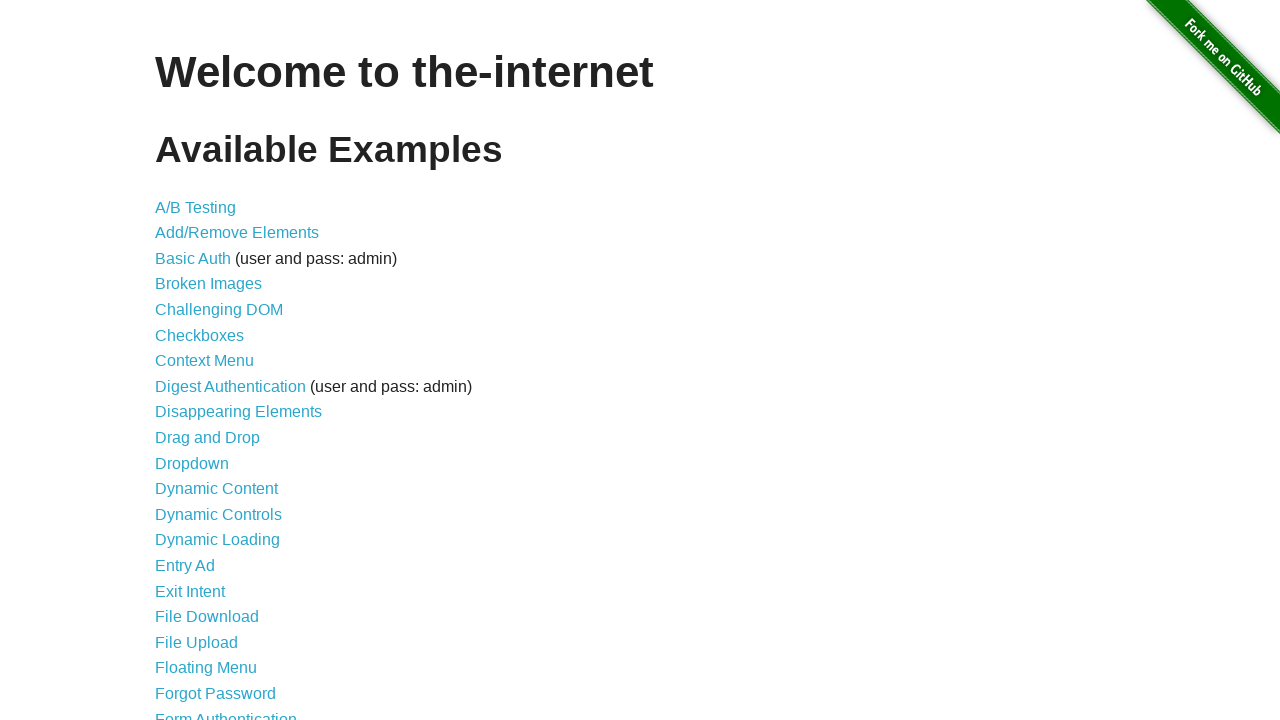

Clicked Dynamic Controls link to navigate to the page at (218, 514) on text=Dynamic Controls
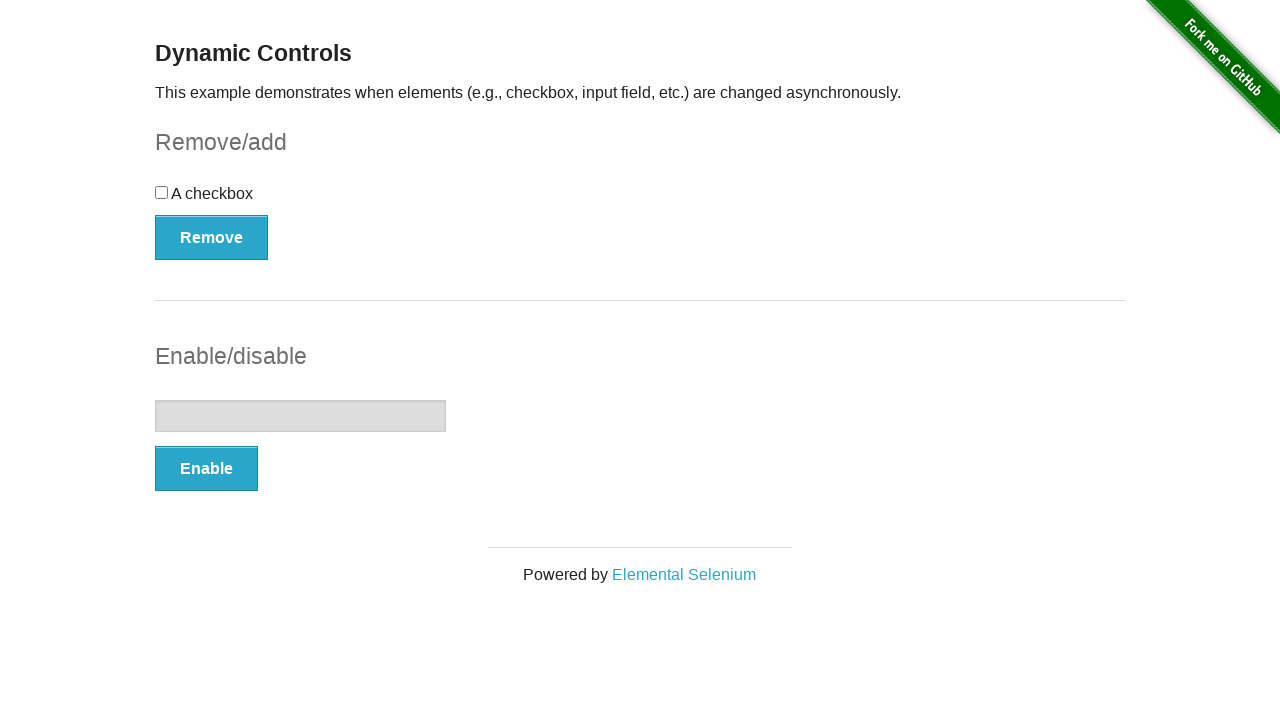

Dynamic Controls page loaded
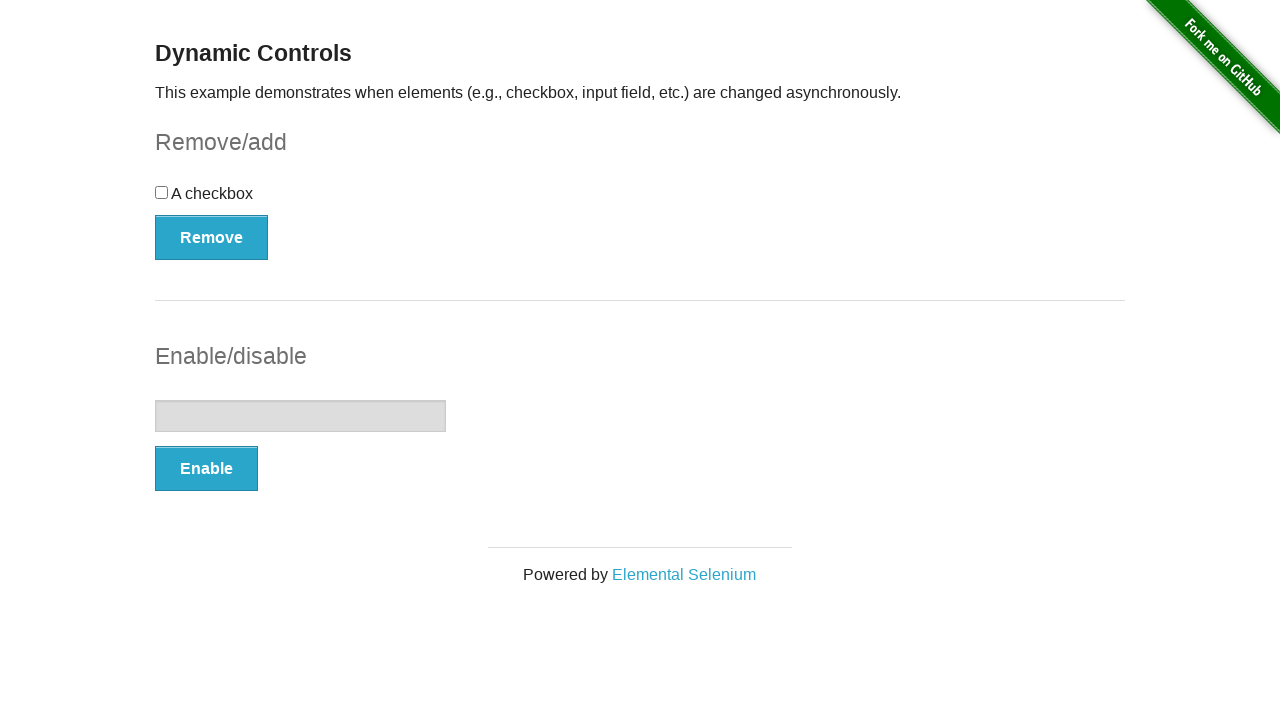

Clicked the checkbox at (162, 192) on xpath=//html/body/div[2]/div/div[1]/form[1]/div/input
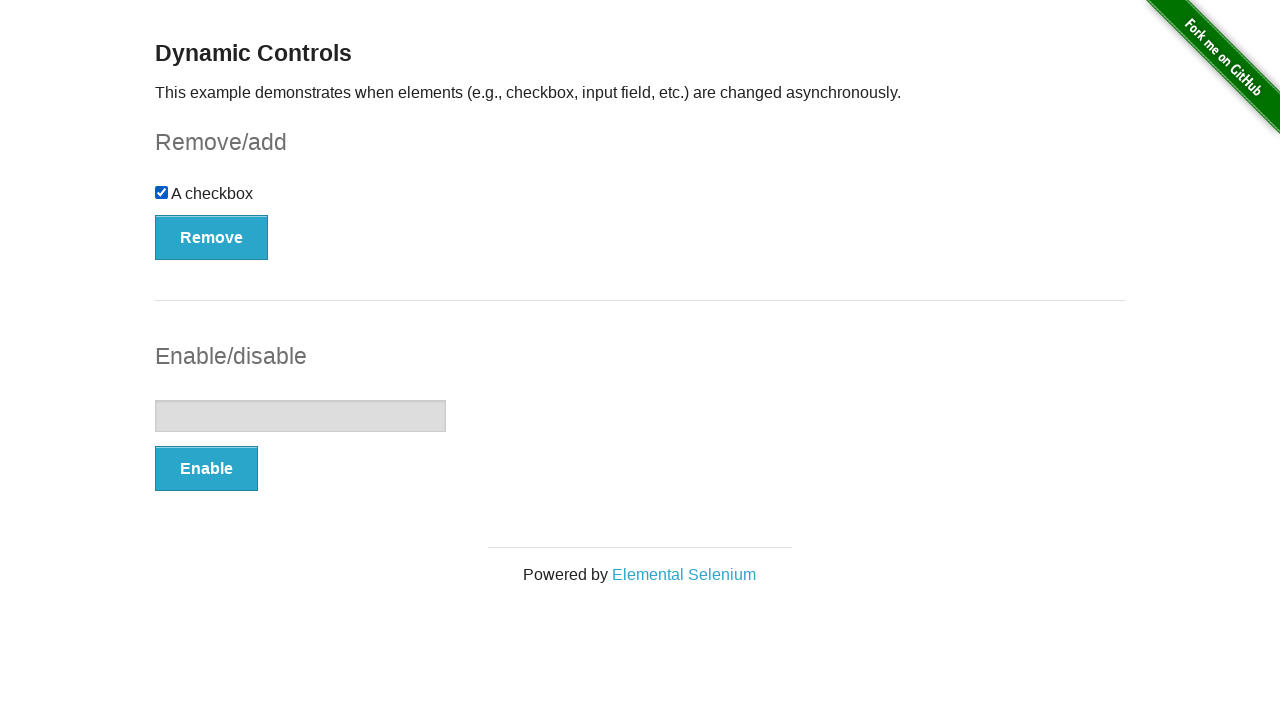

Clicked the Remove button to remove the checkbox at (212, 237) on #checkbox-example > button
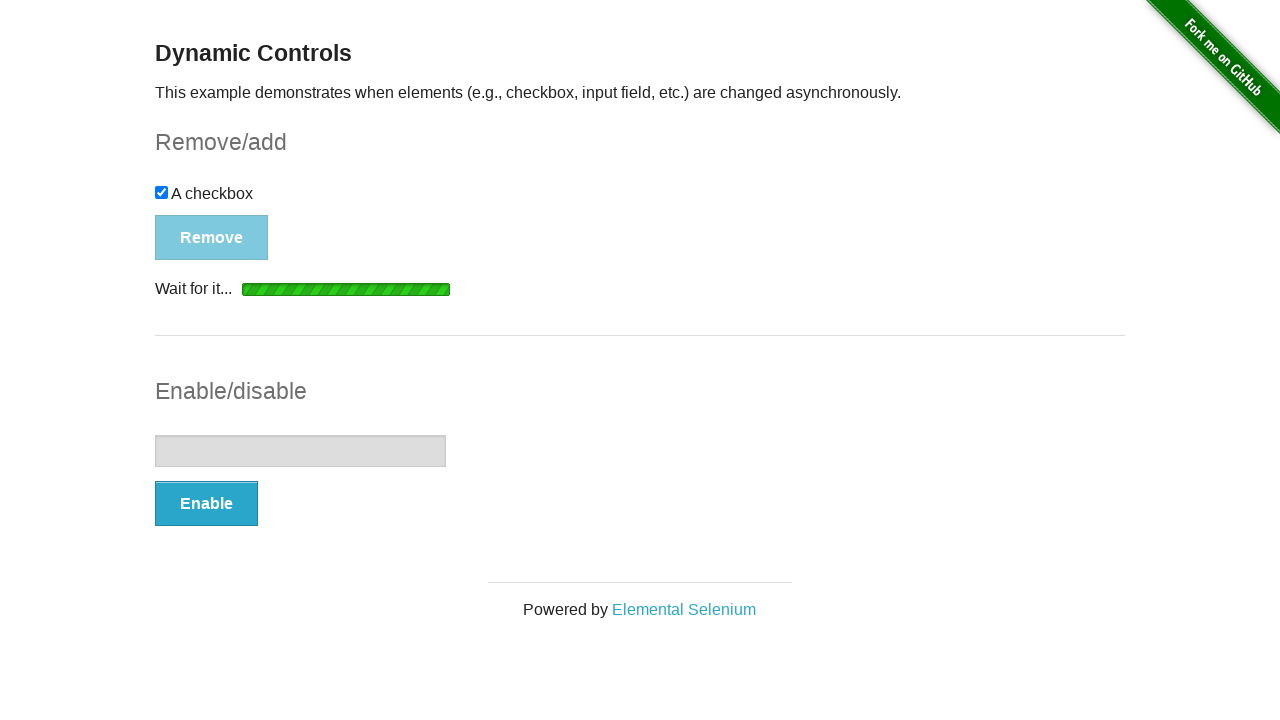

Remove/Add button became visible again after remove action
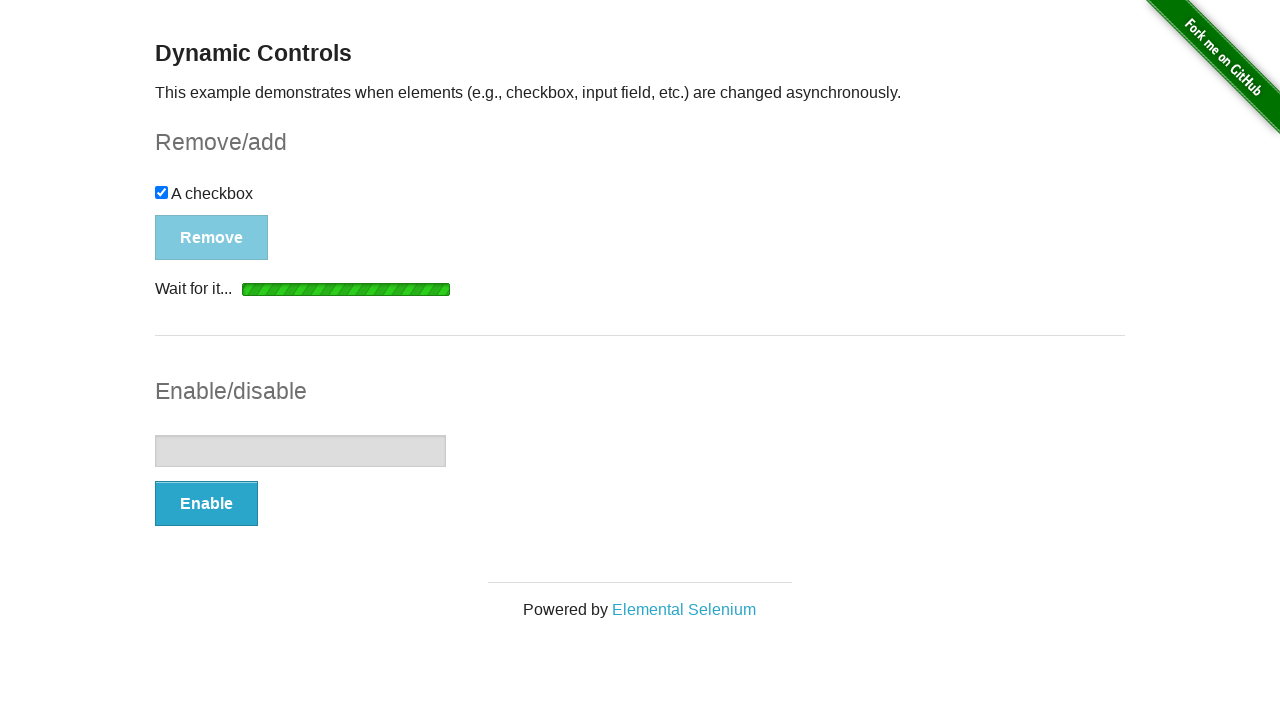

Success message displayed after checkbox removal
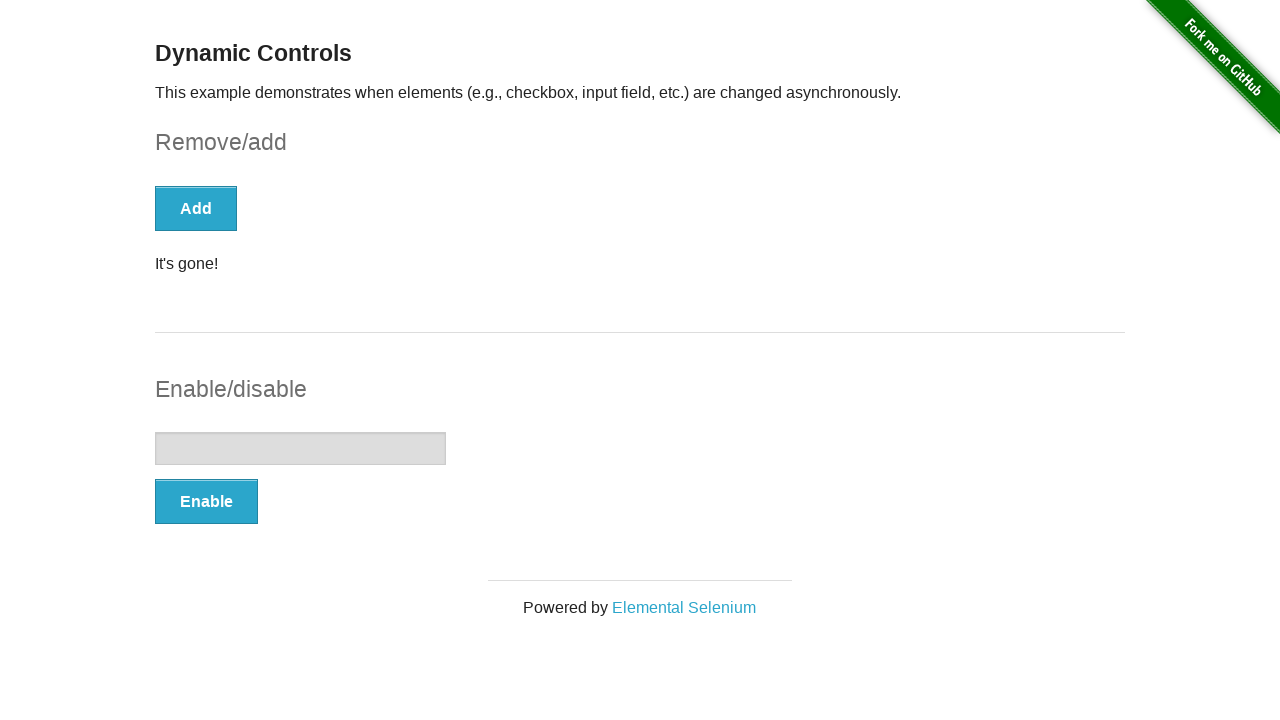

Clicked the Enable button to enable the text input at (206, 501) on #input-example > button
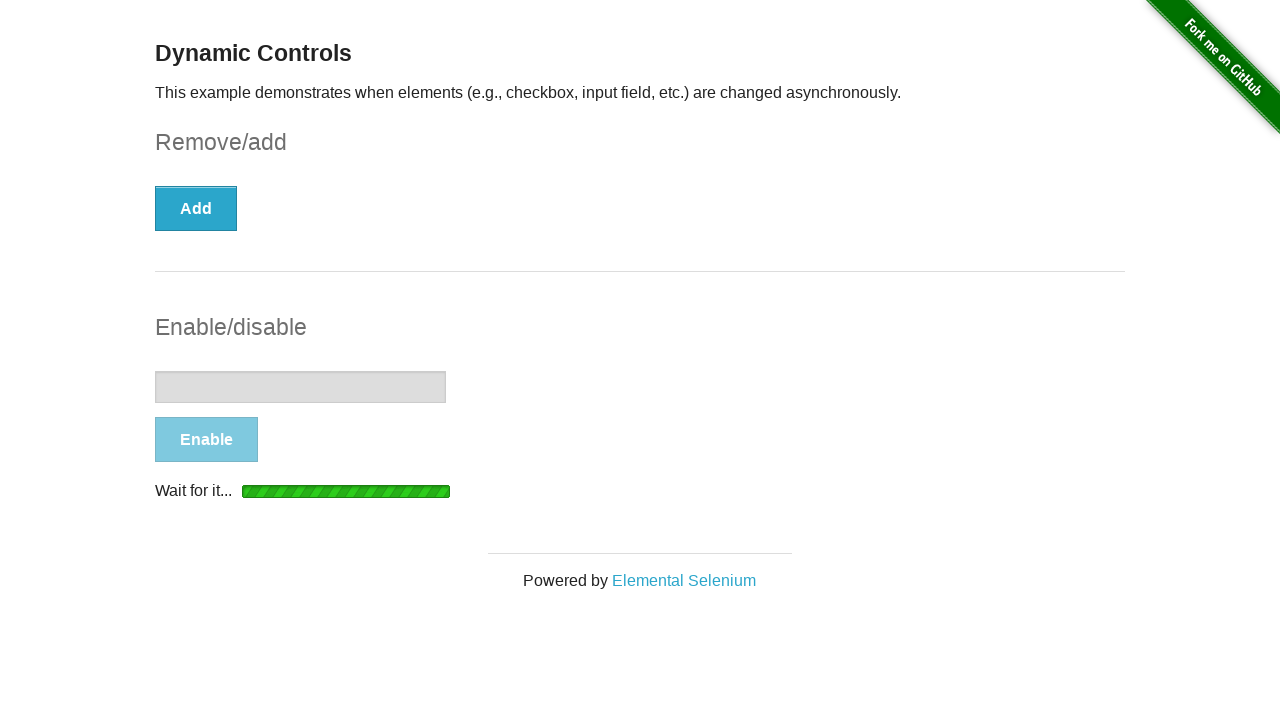

Text input field became enabled
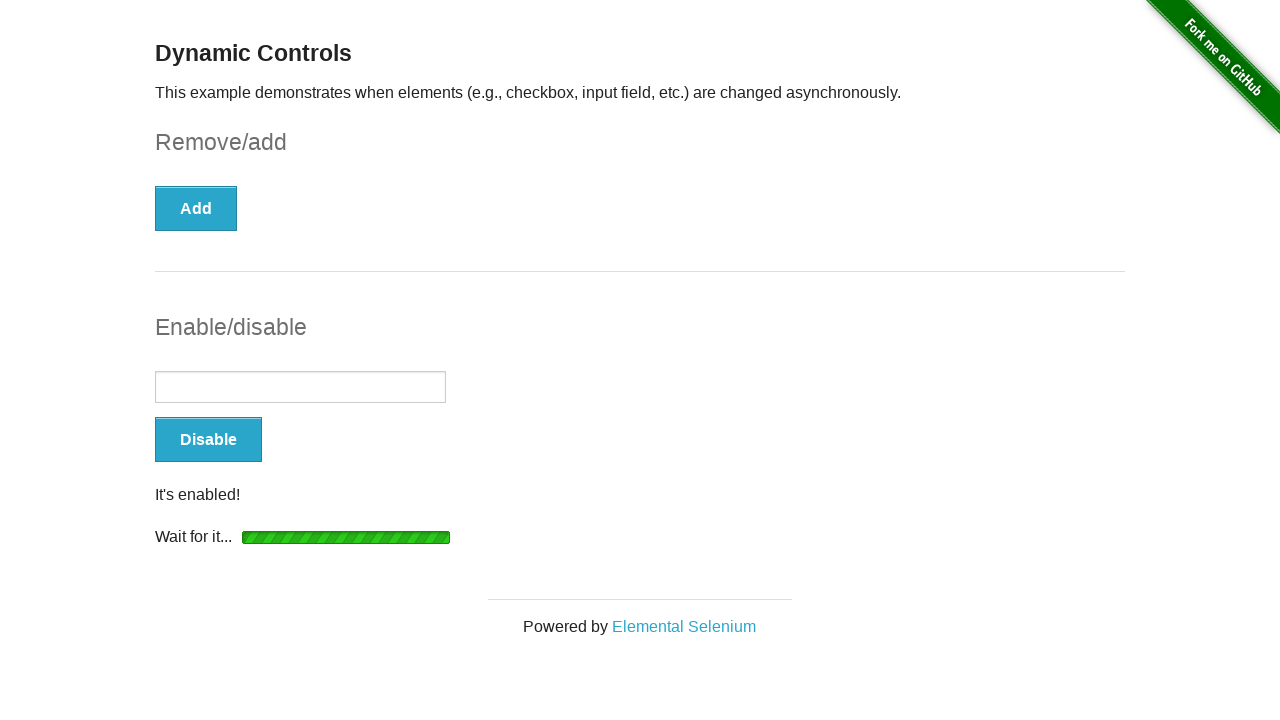

Typed 'sample test input' into the enabled text field on #input-example > input[type=text]
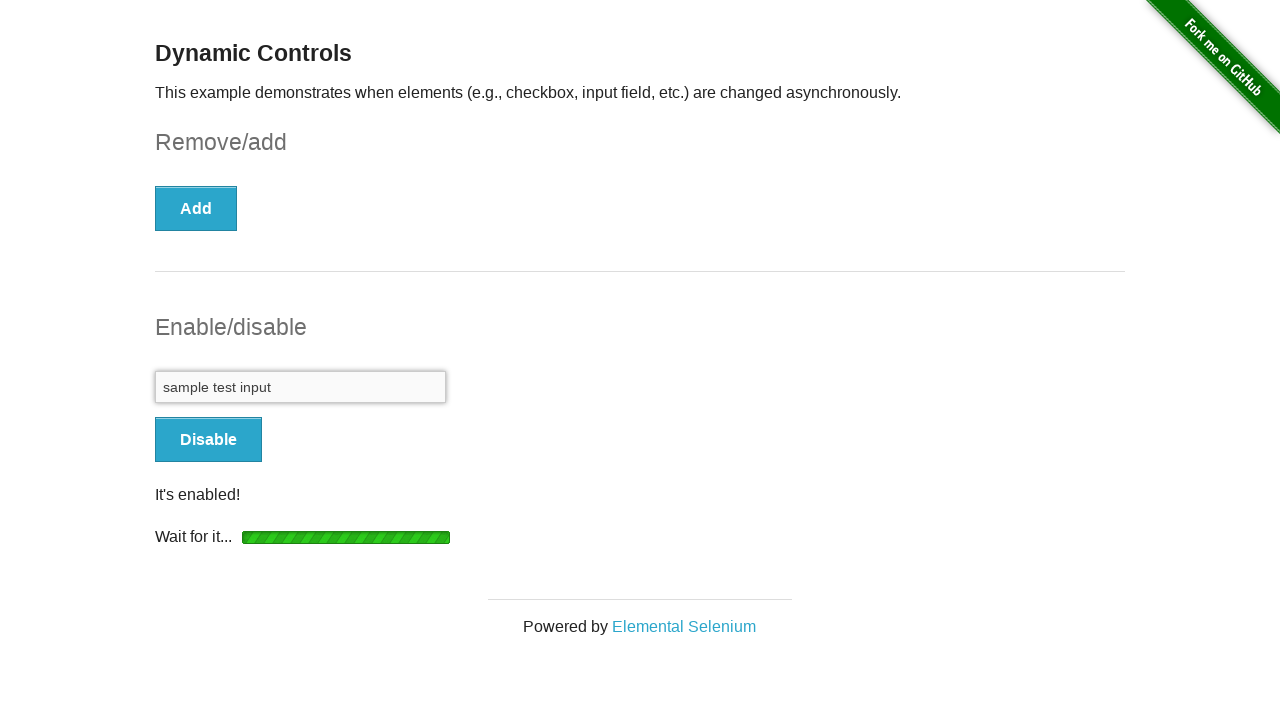

Clicked the Disable button to disable the text input at (208, 440) on #input-example > button
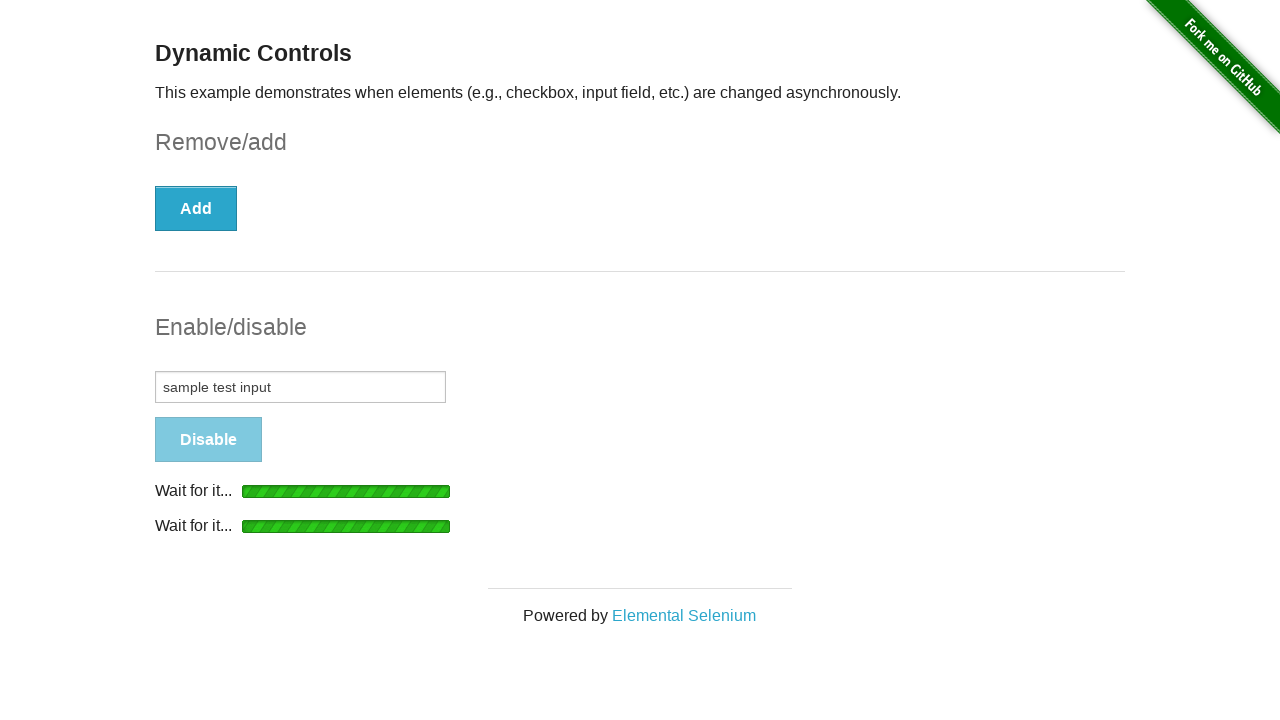

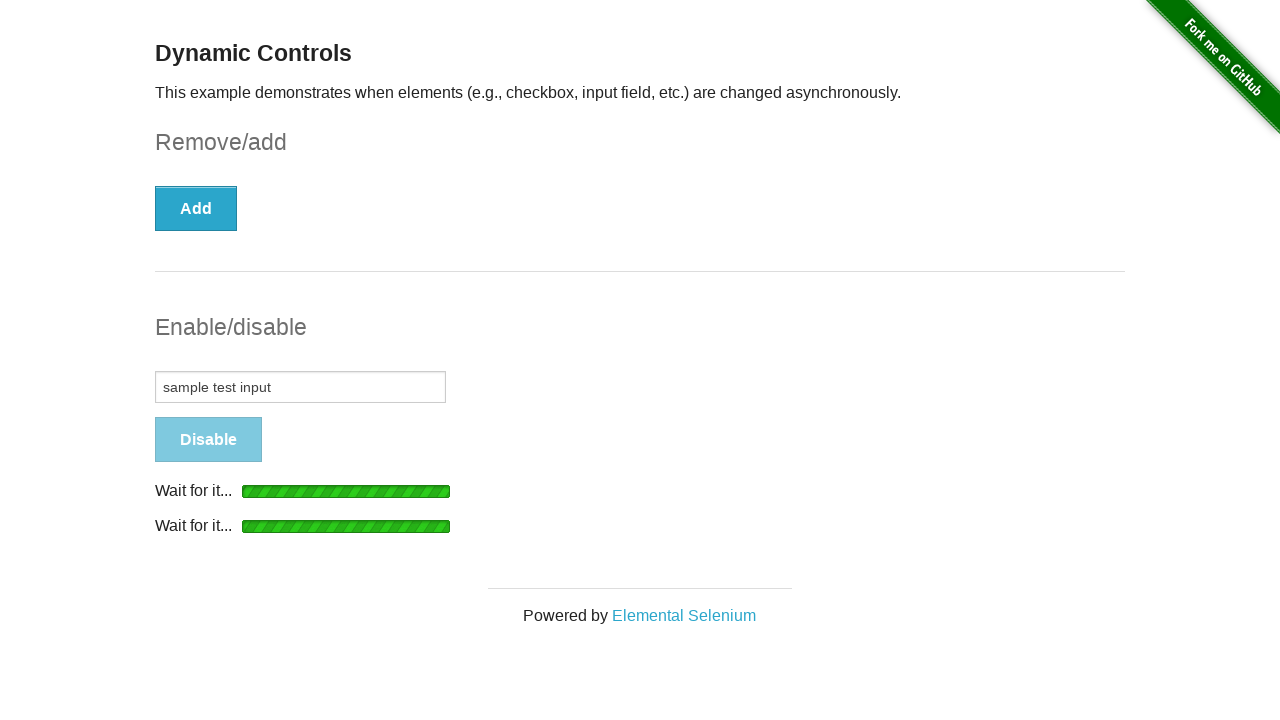